Tests clearing the complete state of all items by checking then unchecking toggle all

Starting URL: https://demo.playwright.dev/todomvc

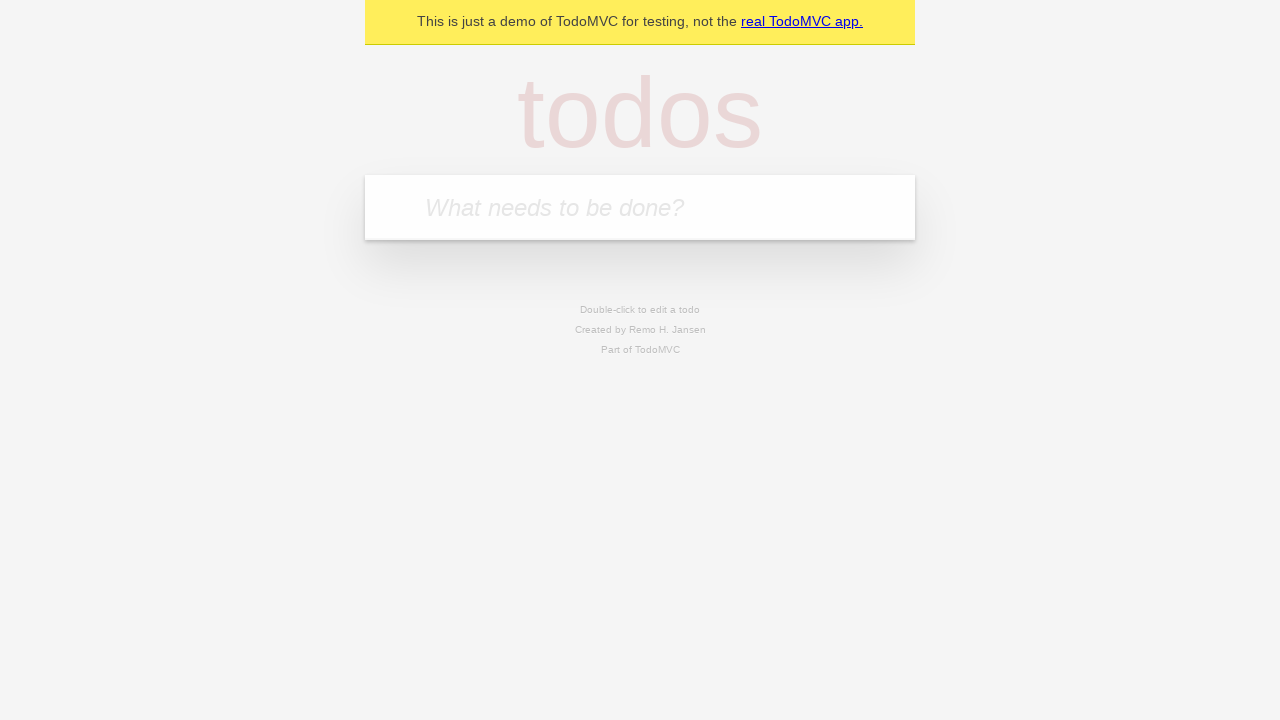

Filled todo input with 'buy some Cheddar cheese' on internal:attr=[placeholder="What needs to be done?"i]
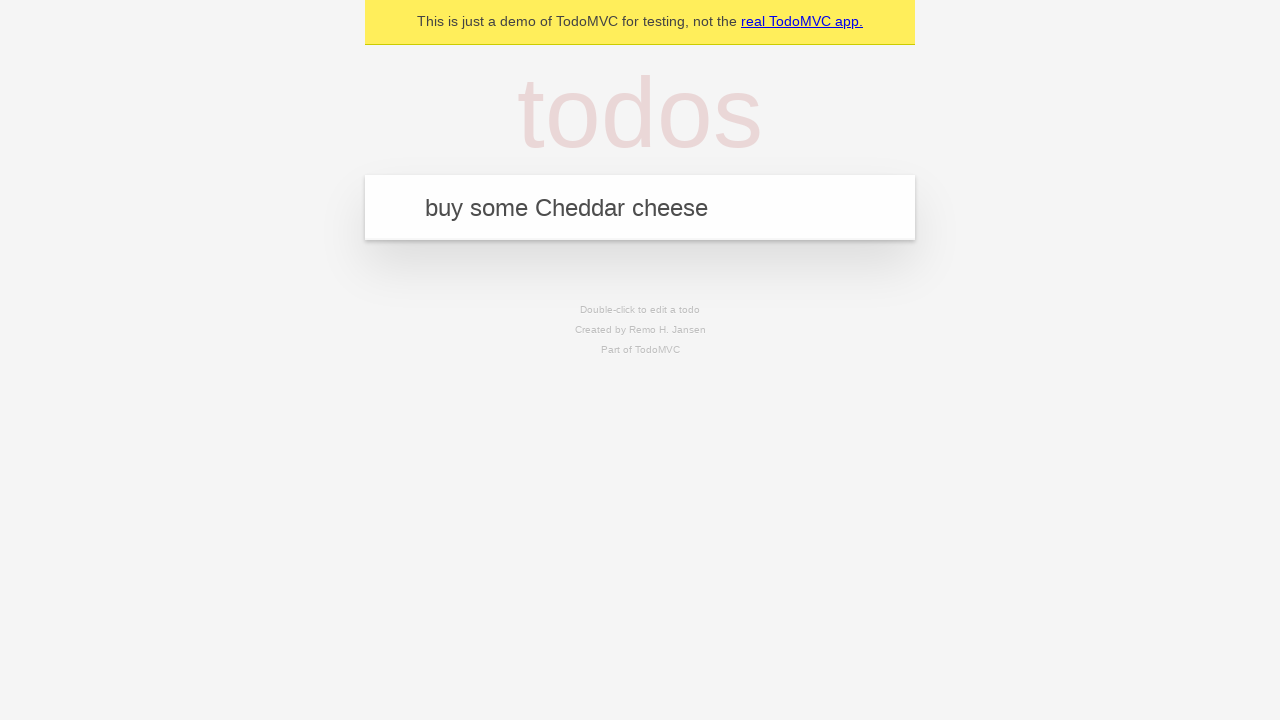

Pressed Enter to create todo 'buy some Cheddar cheese' on internal:attr=[placeholder="What needs to be done?"i]
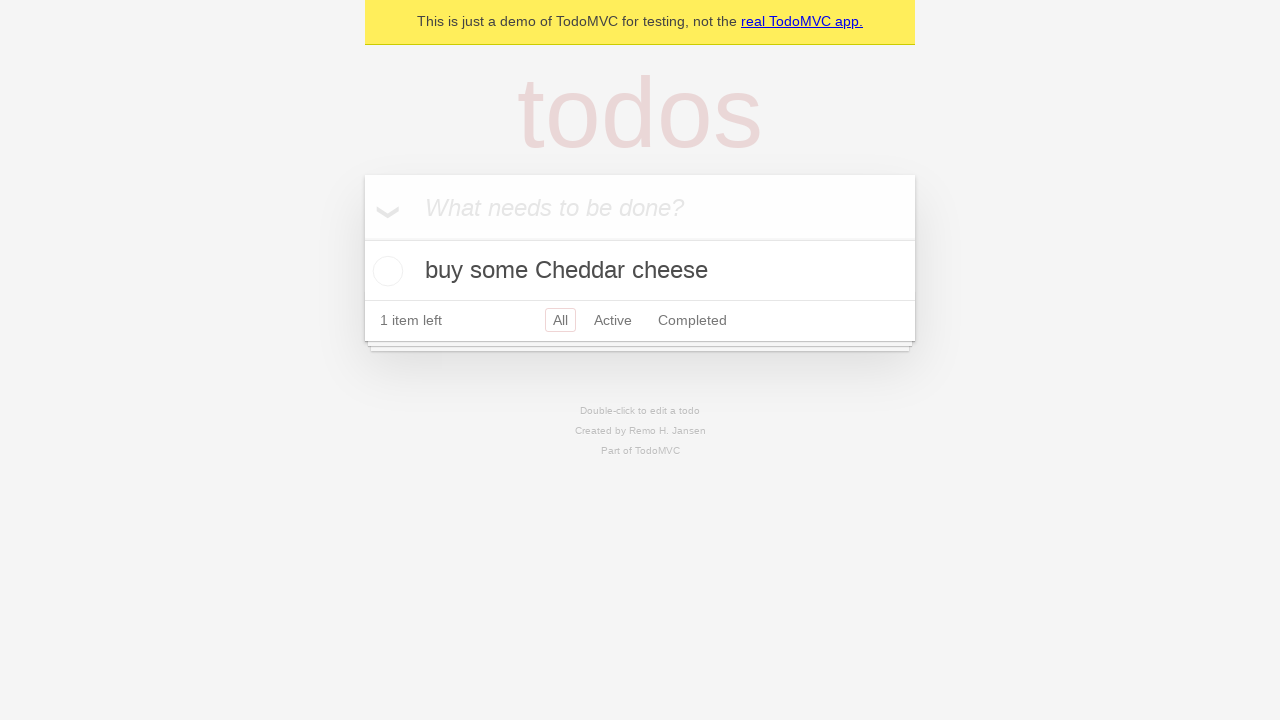

Filled todo input with 'feed the dog' on internal:attr=[placeholder="What needs to be done?"i]
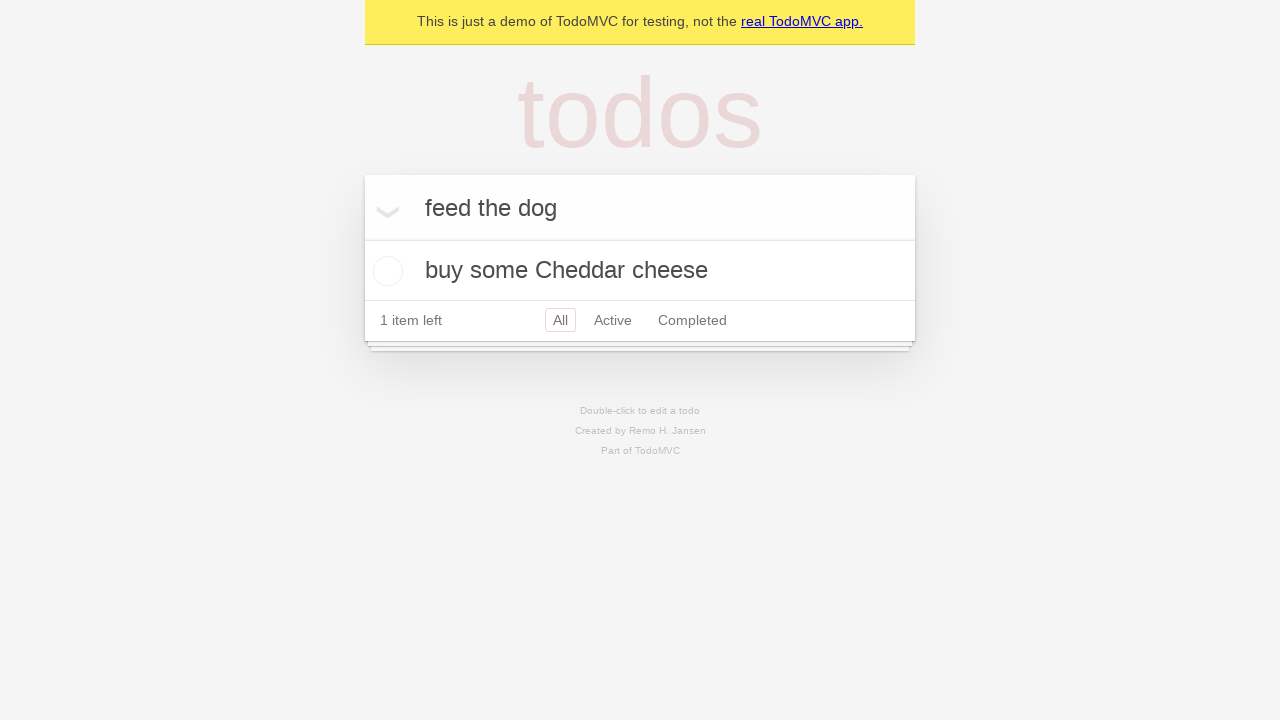

Pressed Enter to create todo 'feed the dog' on internal:attr=[placeholder="What needs to be done?"i]
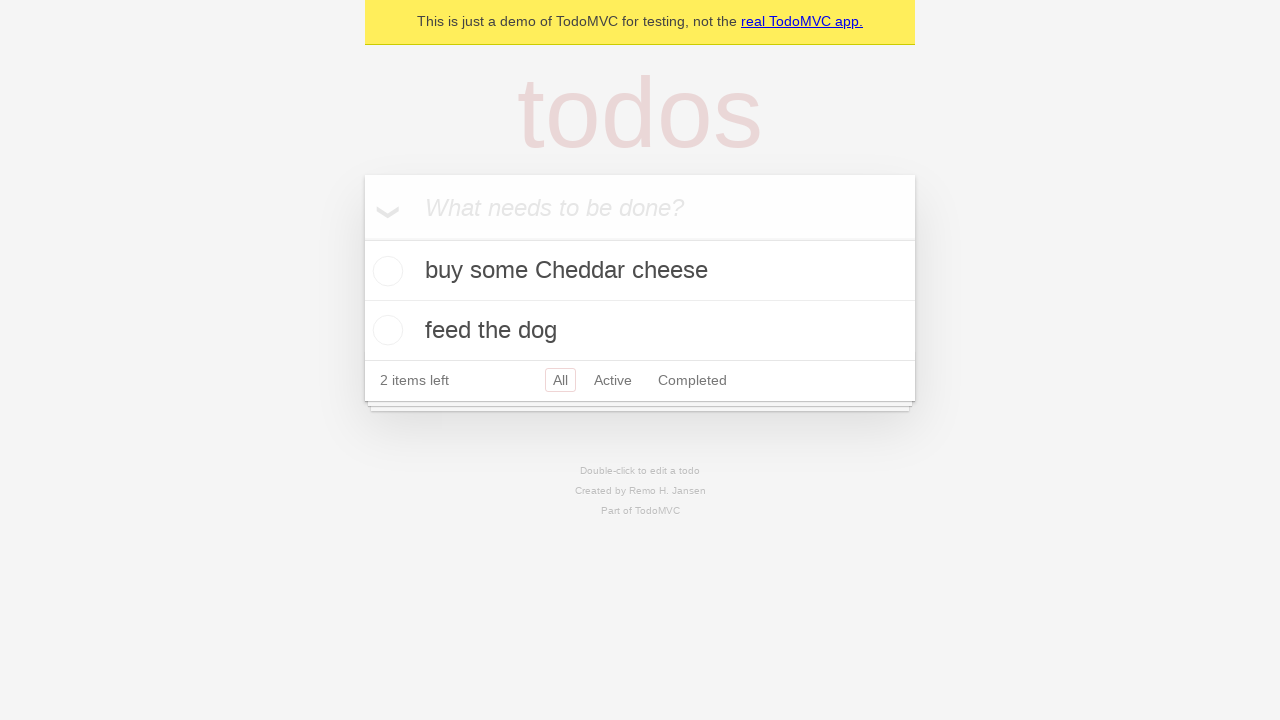

Filled todo input with 'book a doctors appointment' on internal:attr=[placeholder="What needs to be done?"i]
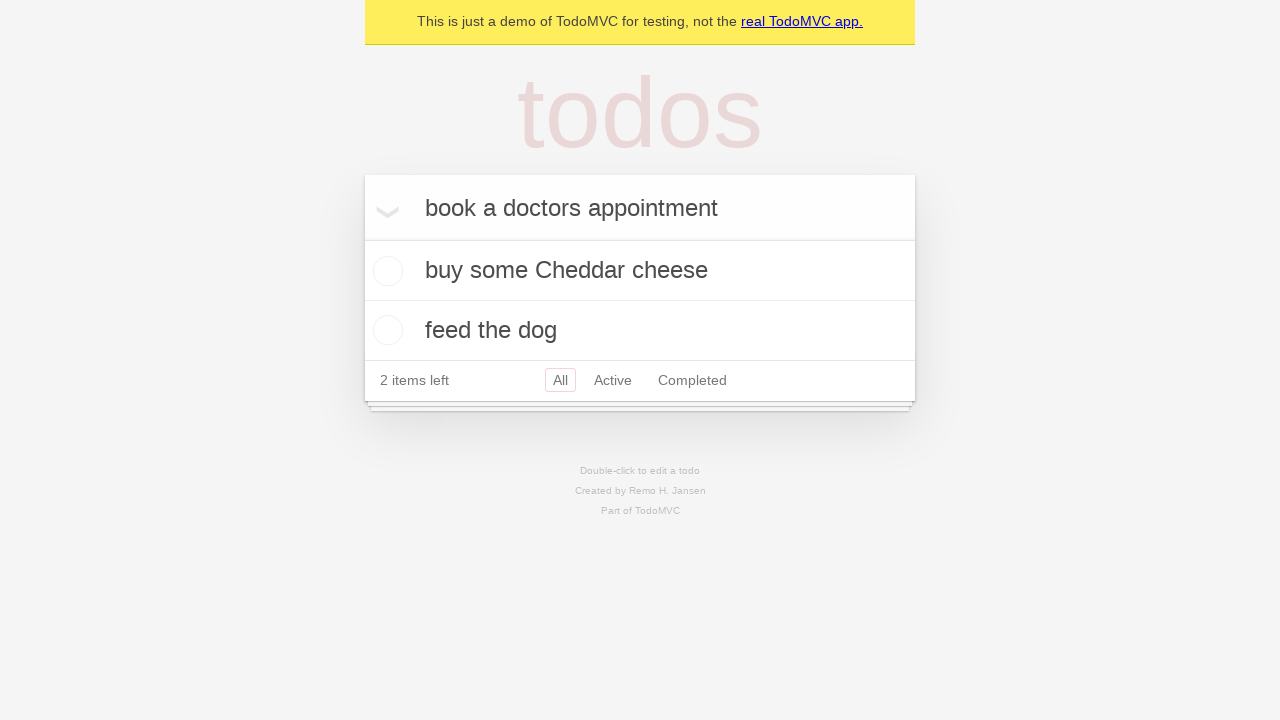

Pressed Enter to create todo 'book a doctors appointment' on internal:attr=[placeholder="What needs to be done?"i]
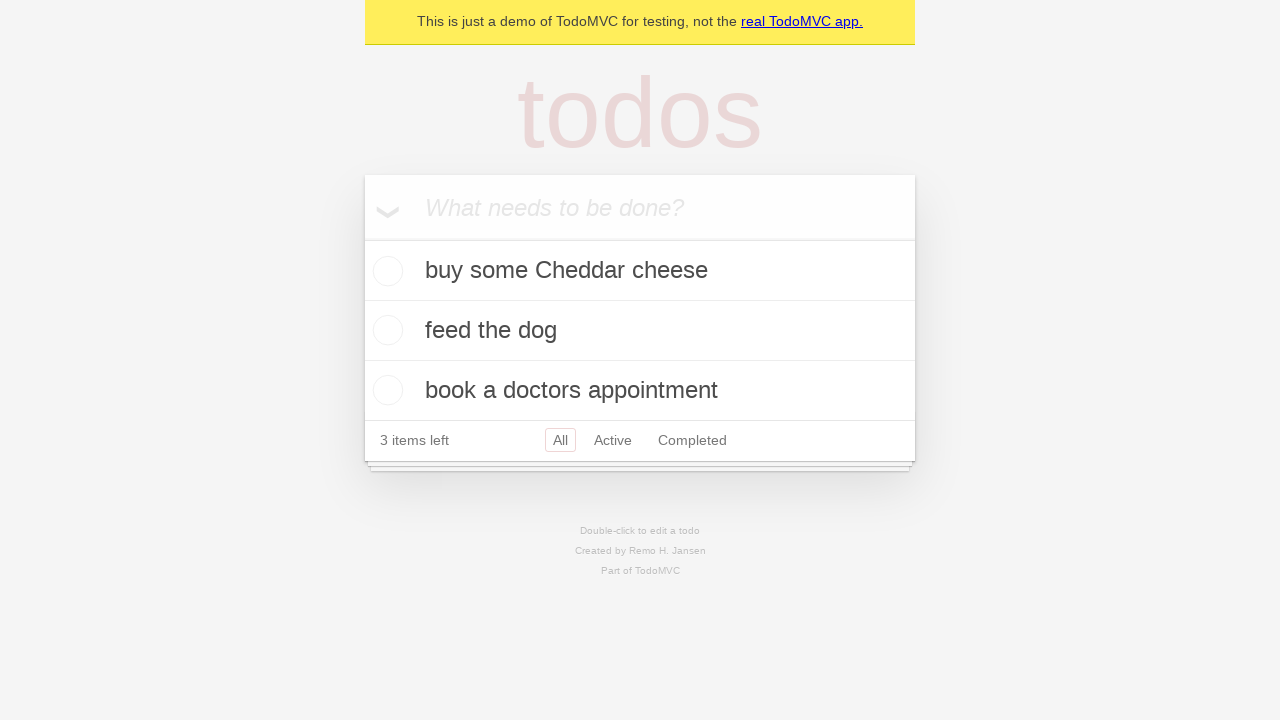

Waited for all 3 todo items to be created
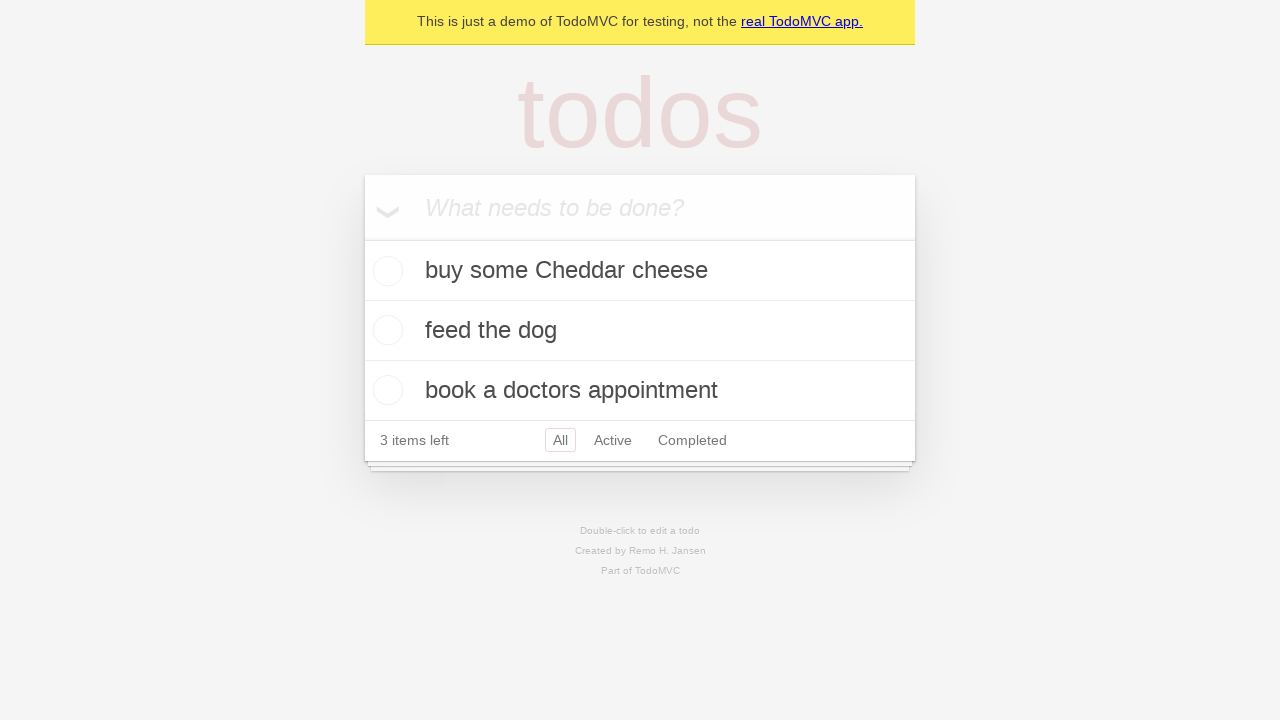

Clicked toggle all checkbox to mark all items as complete at (362, 238) on internal:label="Mark all as complete"i
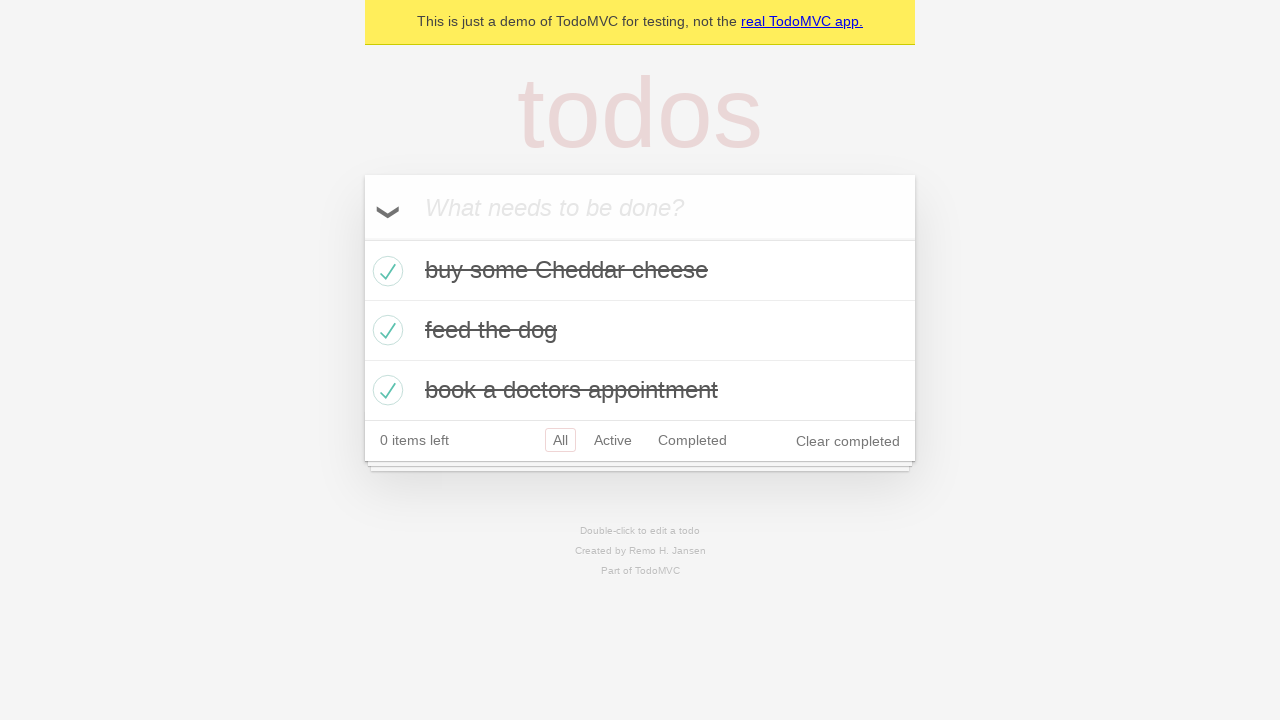

Clicked toggle all checkbox to uncheck all items and clear complete state at (362, 238) on internal:label="Mark all as complete"i
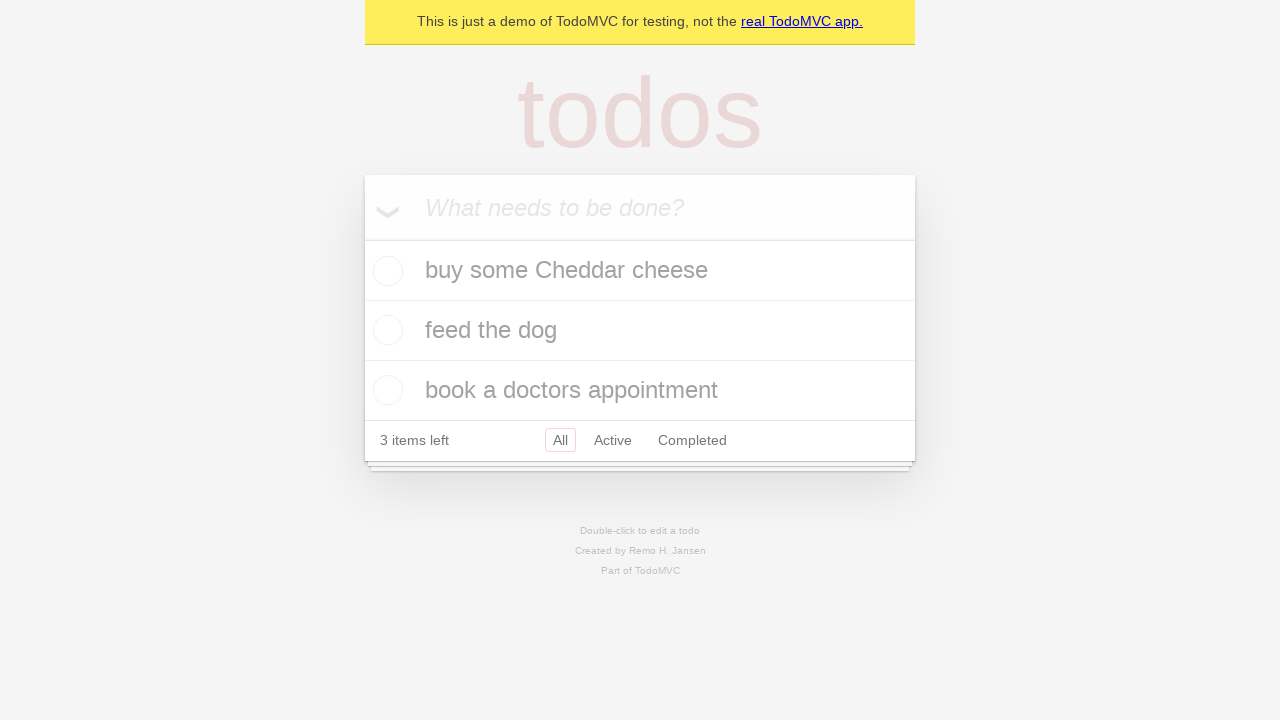

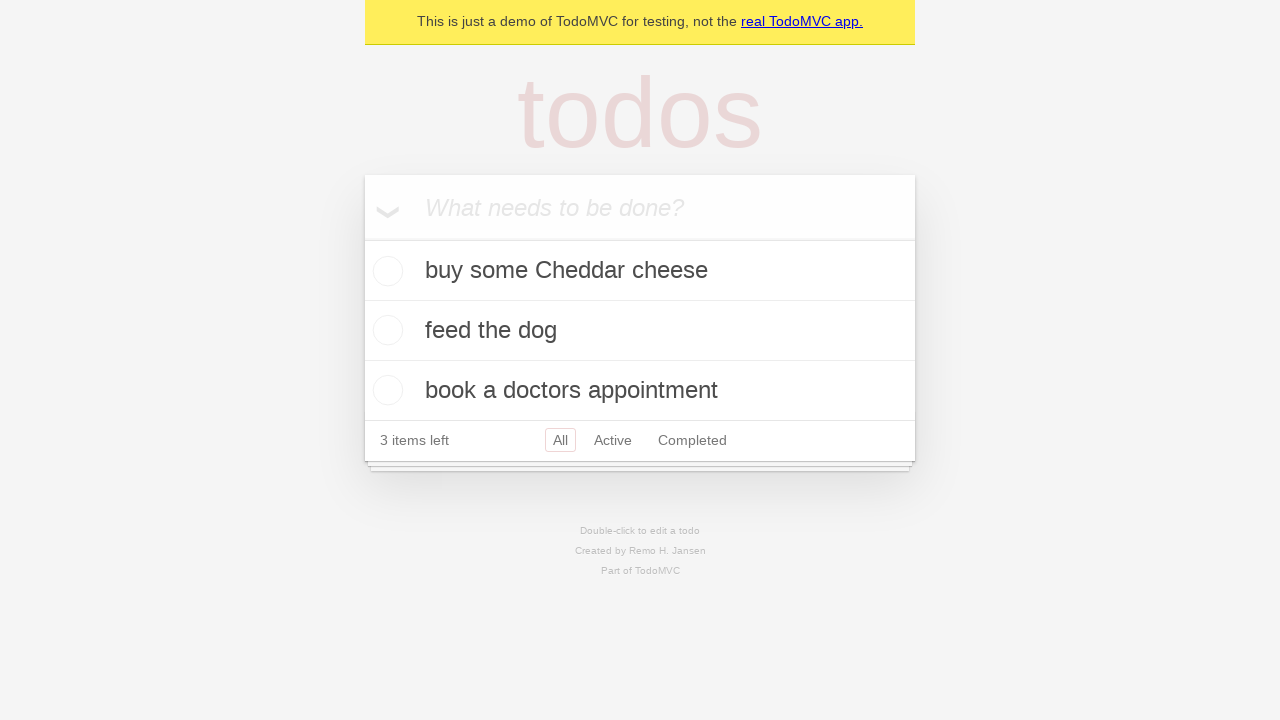